Tests entering text in a JavaScript prompt dialog by triggering the prompt, entering text, and accepting it

Starting URL: https://automationfc.github.io/basic-form/index.html

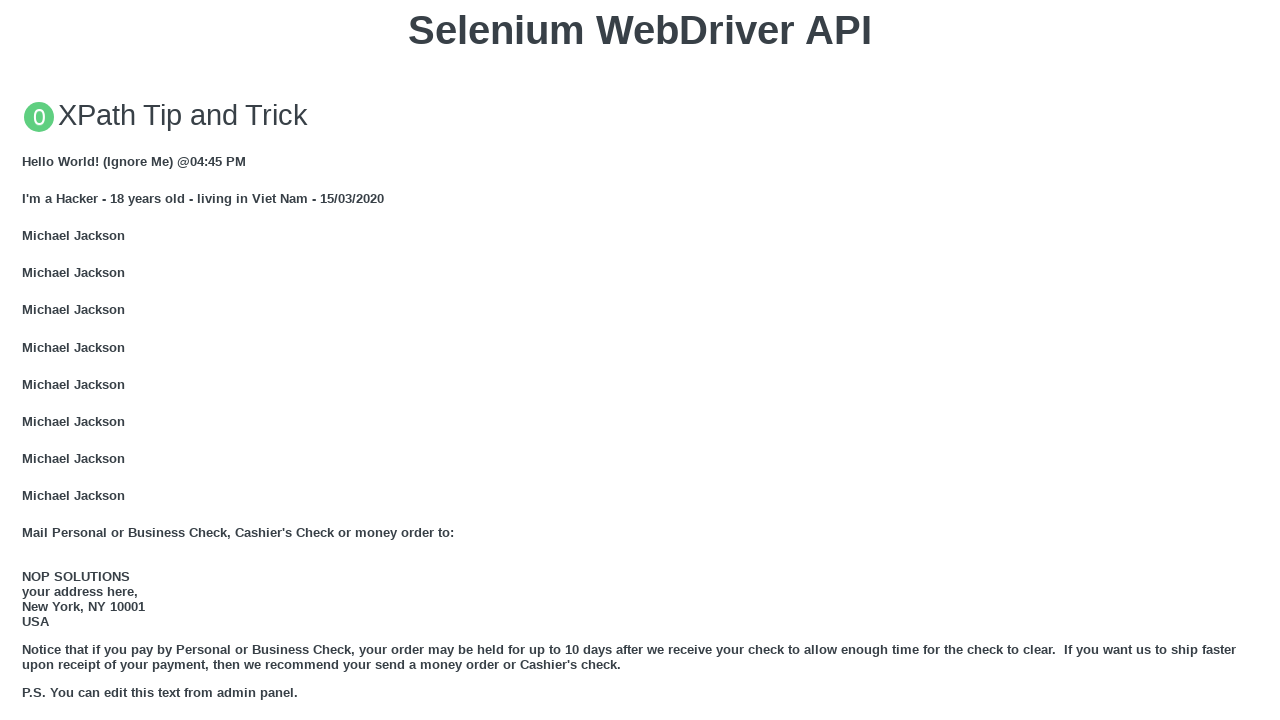

Set up dialog handler to accept prompt with text 'Lina Smith'
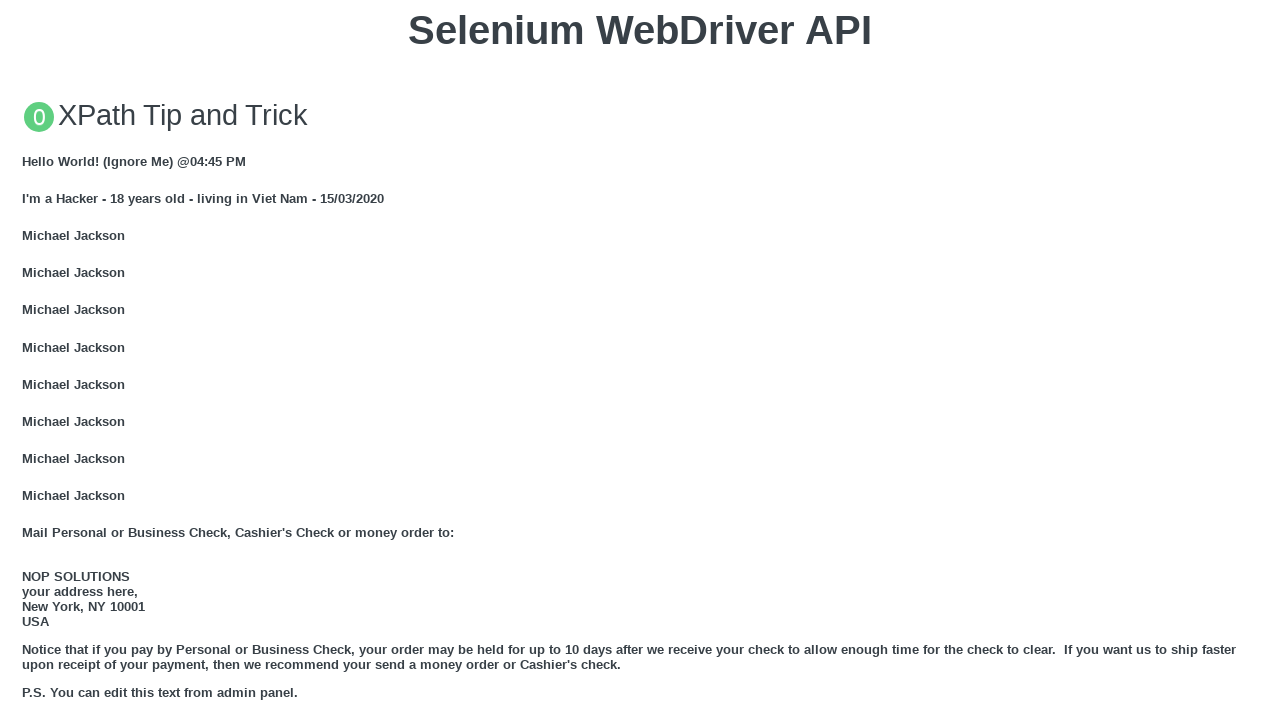

Clicked button to trigger JavaScript prompt dialog at (640, 360) on xpath=//button[text()='Click for JS Prompt']
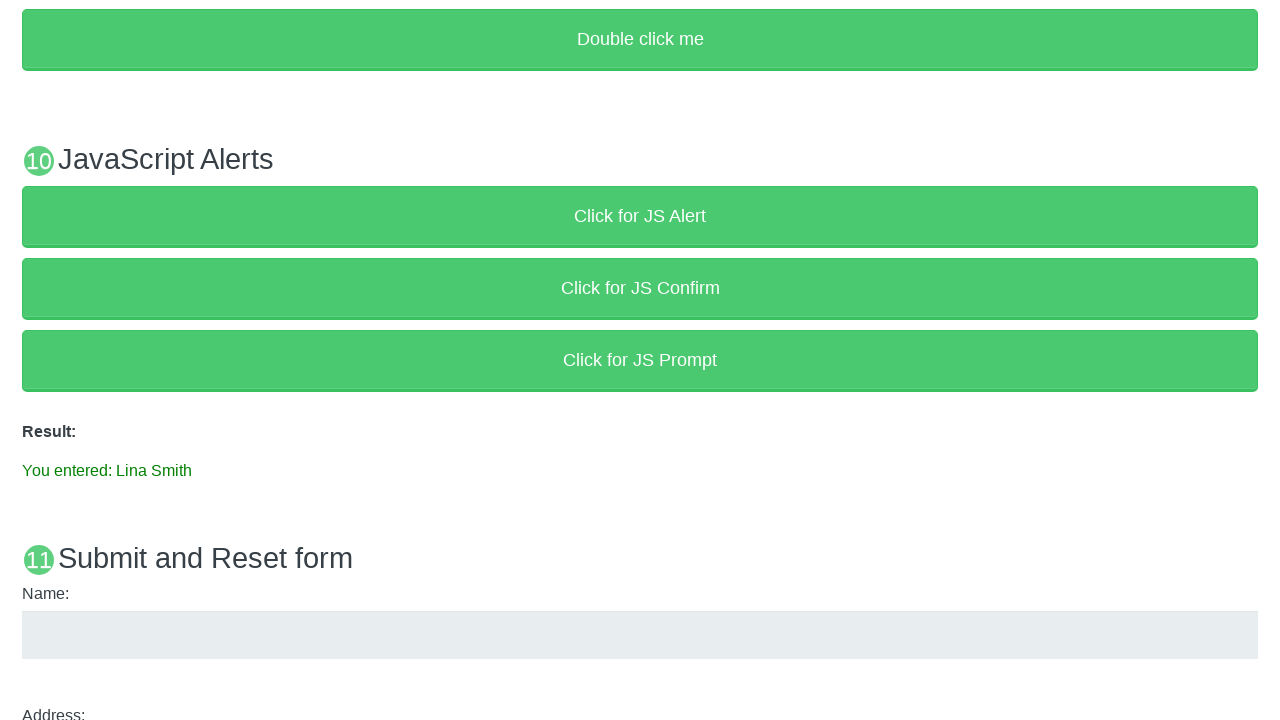

Waited for result paragraph to appear on page
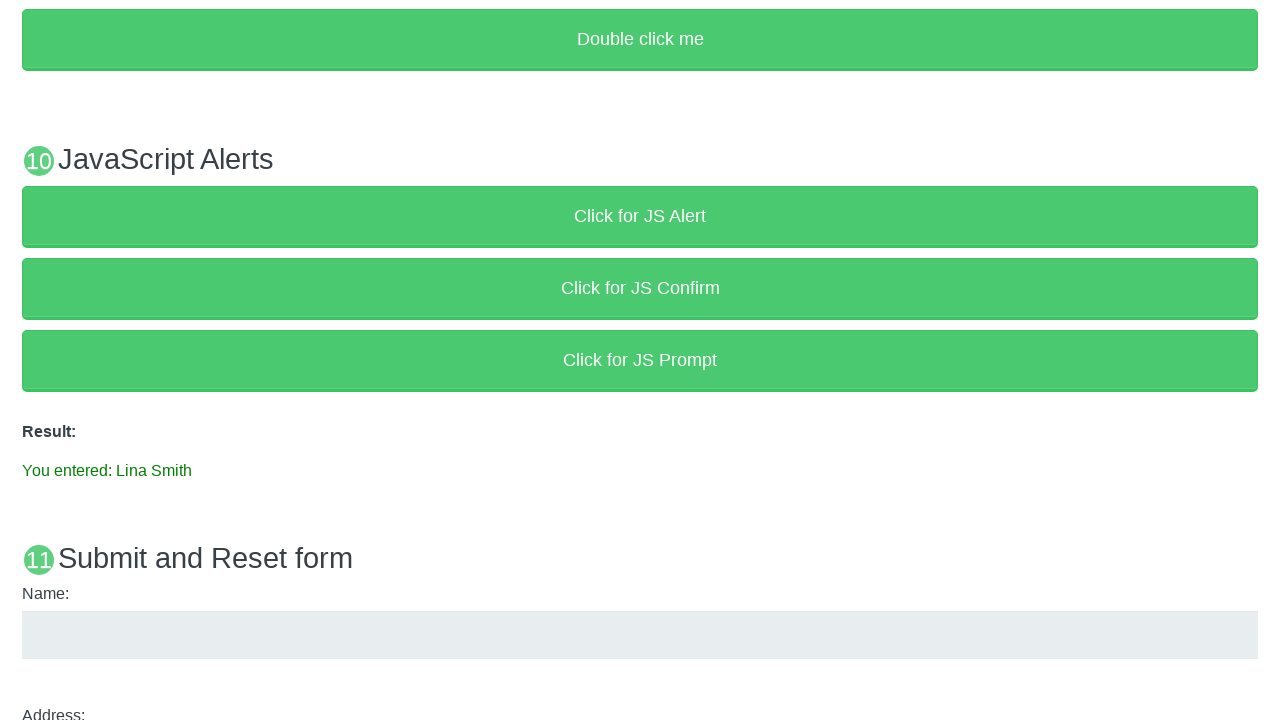

Verified result text matches entered text 'You entered: Lina Smith'
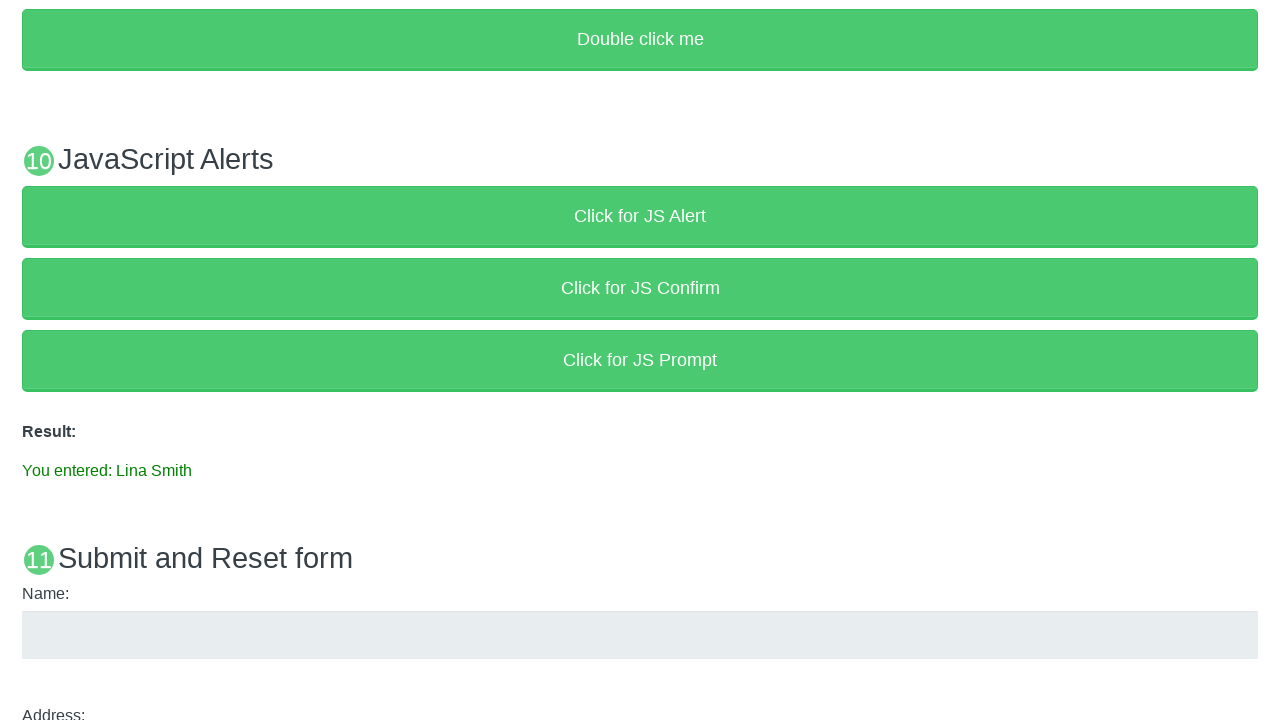

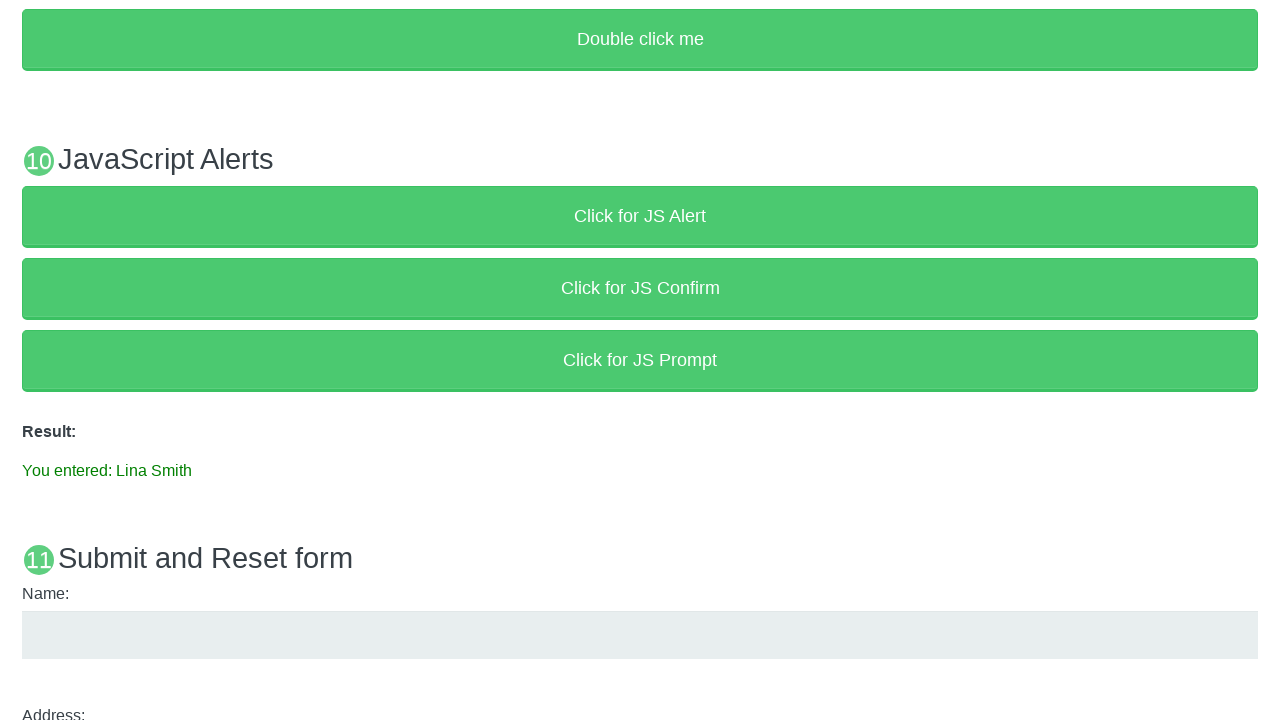